Tests date picker functionality by selecting a specific date (October 21, 2022) from a calendar widget using dropdown selects for month and year

Starting URL: https://www.hyrtutorials.com/p/calendar-practice.html

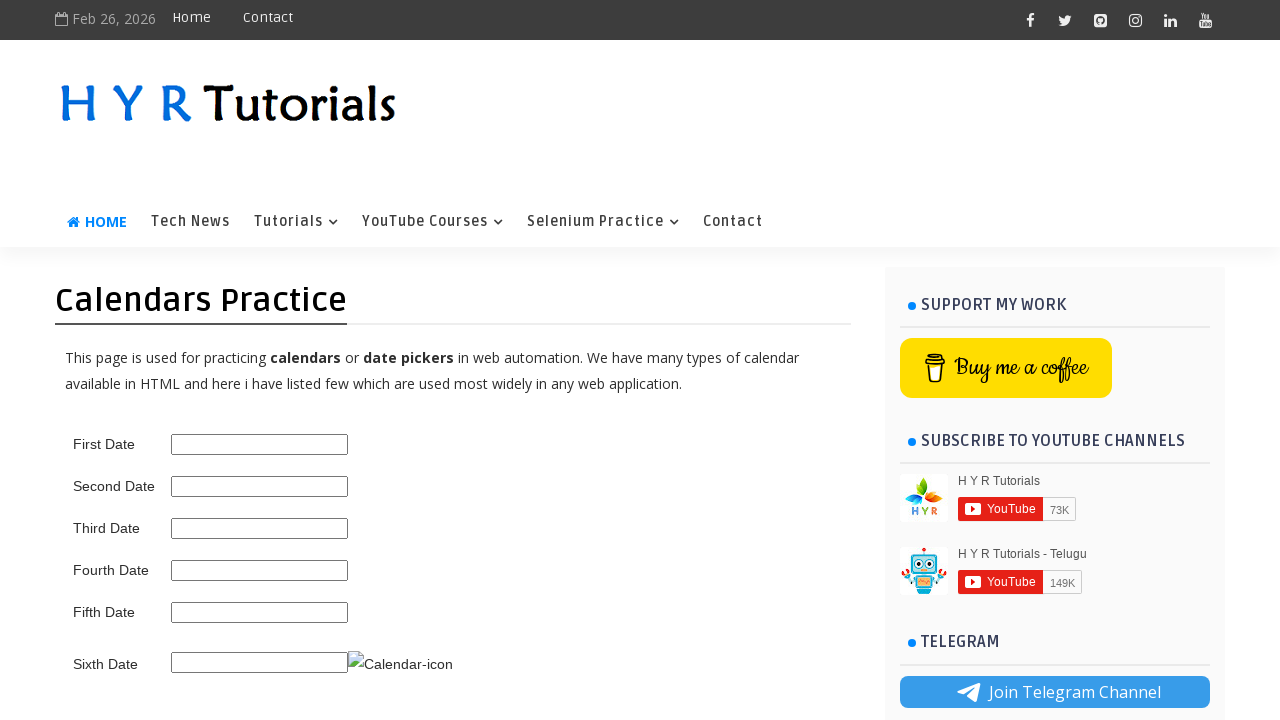

Clicked on date picker to open calendar widget at (260, 570) on #fourth_date_picker
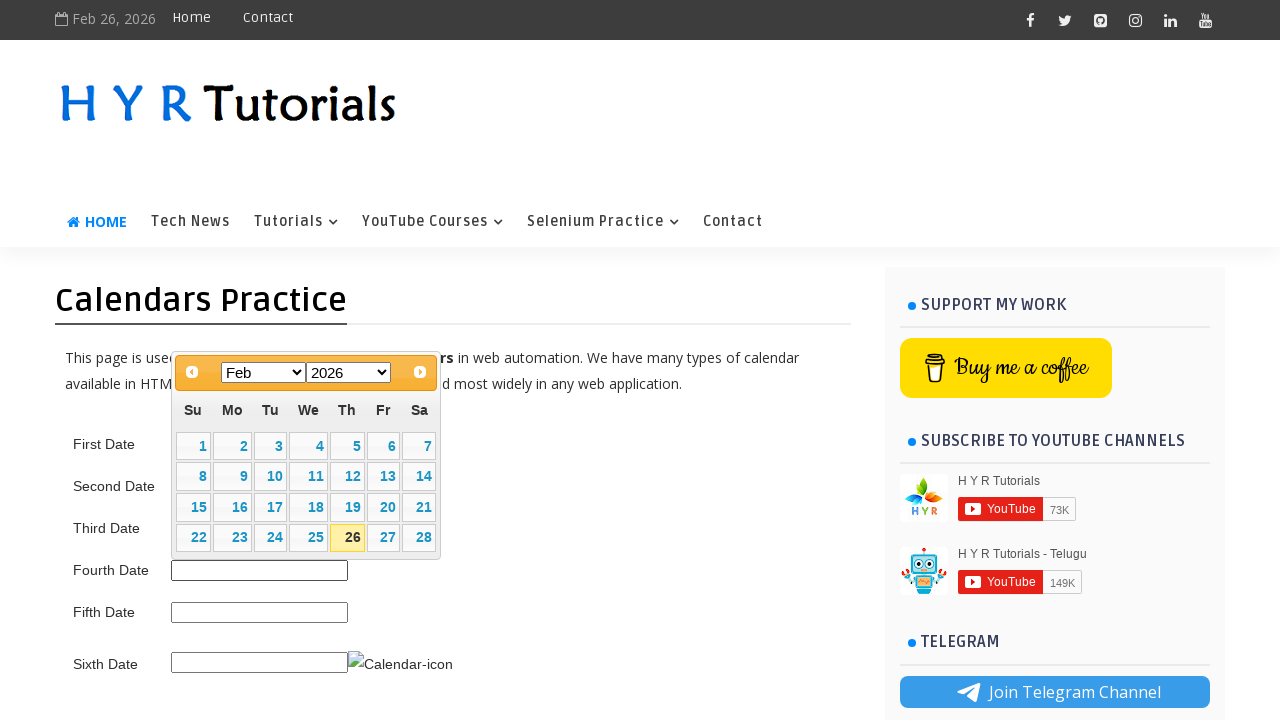

Selected October from month dropdown on .ui-datepicker-month
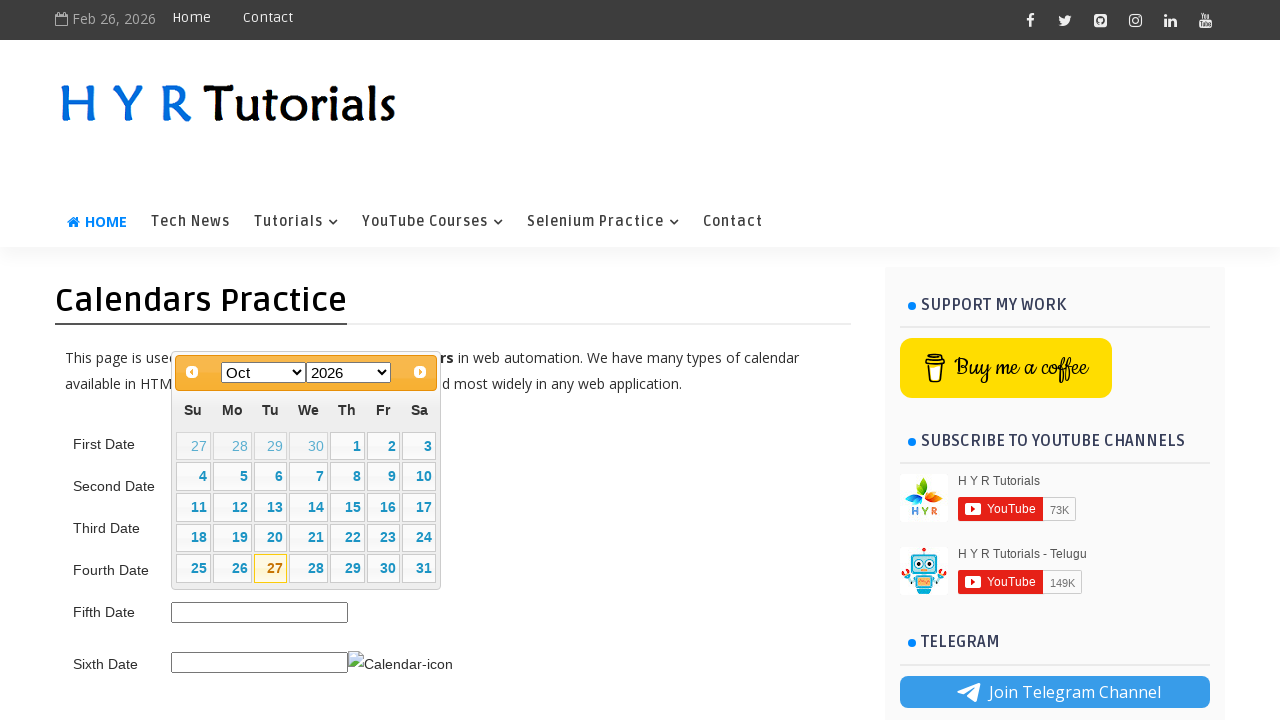

Selected 2022 from year dropdown on .ui-datepicker-year
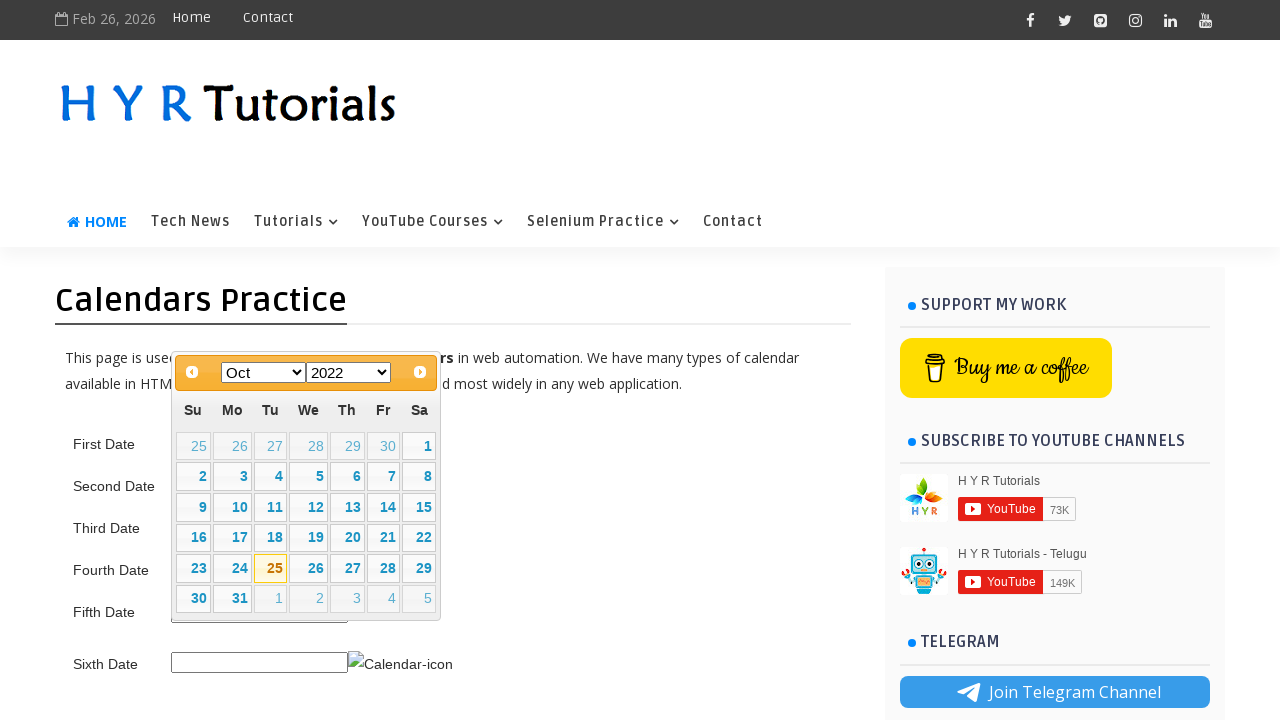

Clicked on day 21 to select October 21, 2022 at (383, 538) on a:text('21')
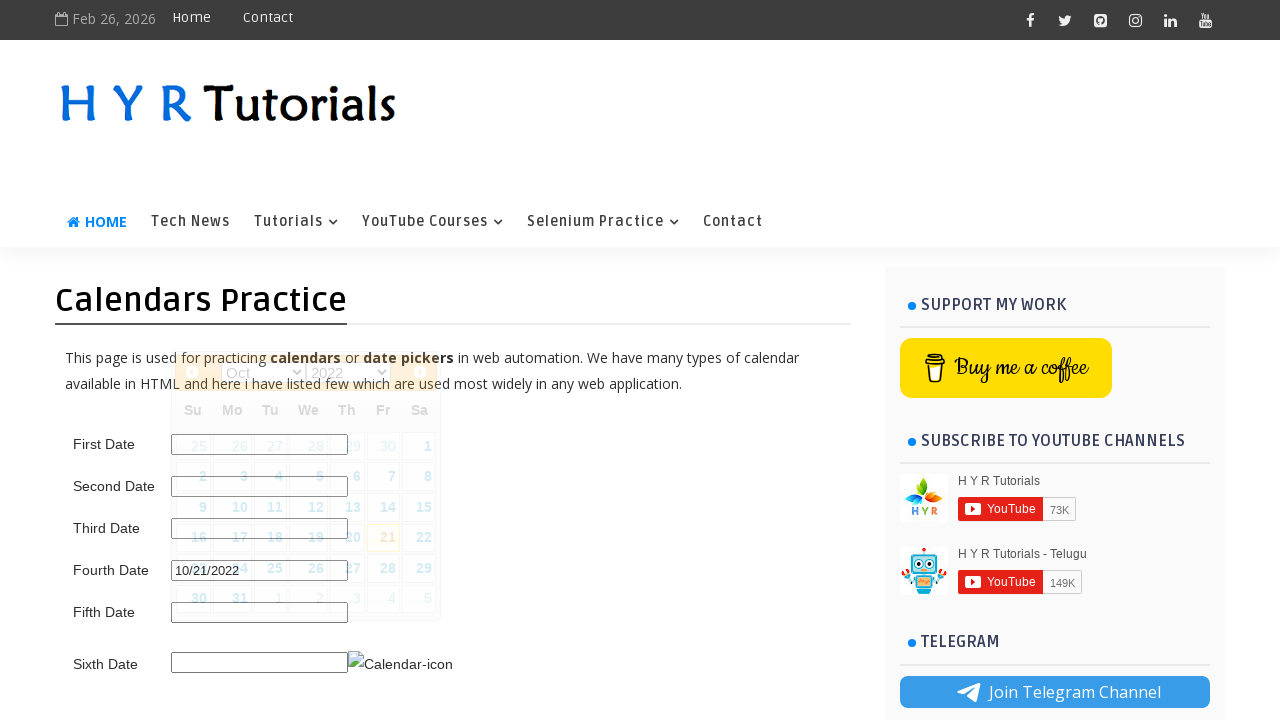

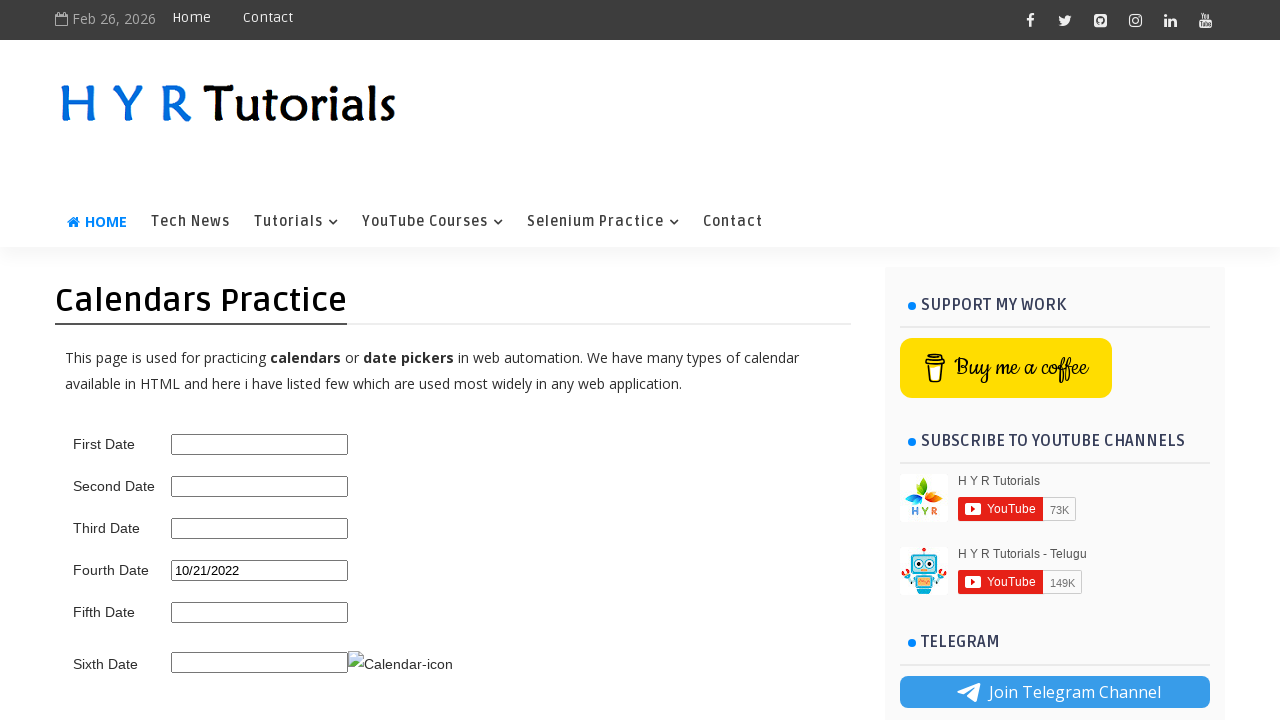